Tests browser navigation commands by navigating to a login page, then using back, forward, and refresh actions to verify browser navigation functionality.

Starting URL: https://the-internet.herokuapp.com/

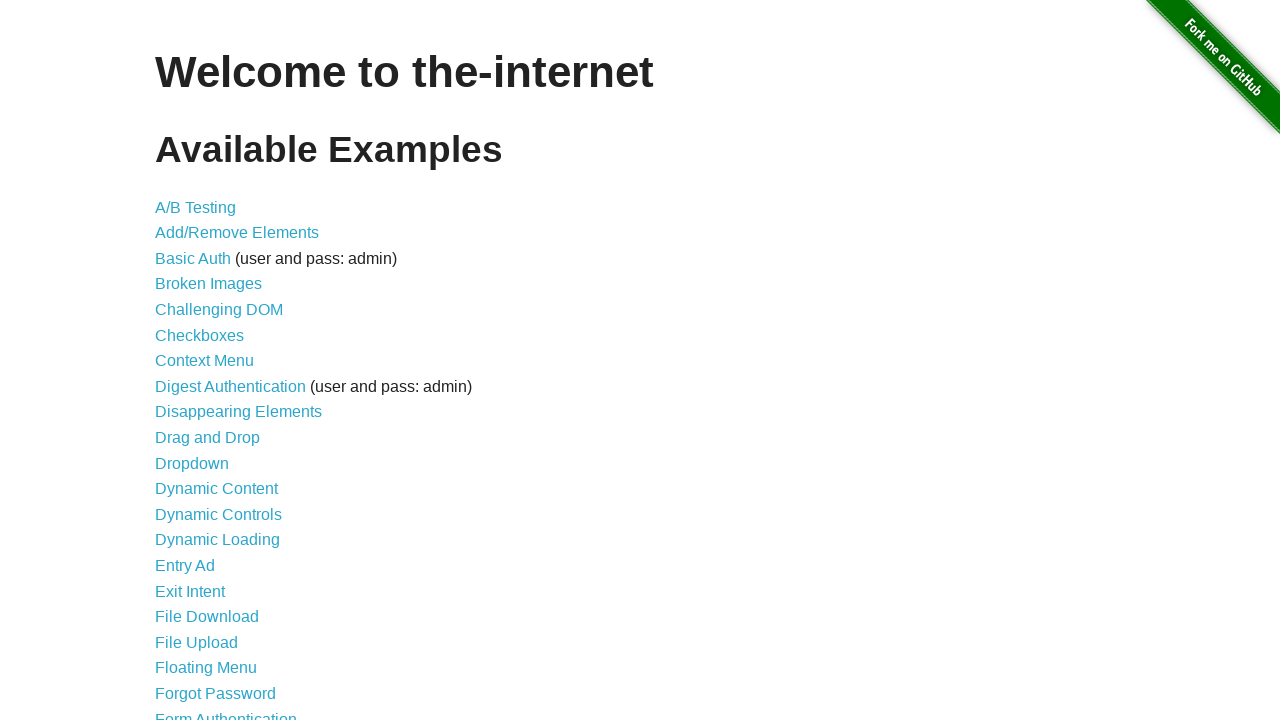

Navigated to login page at https://the-internet.herokuapp.com/login
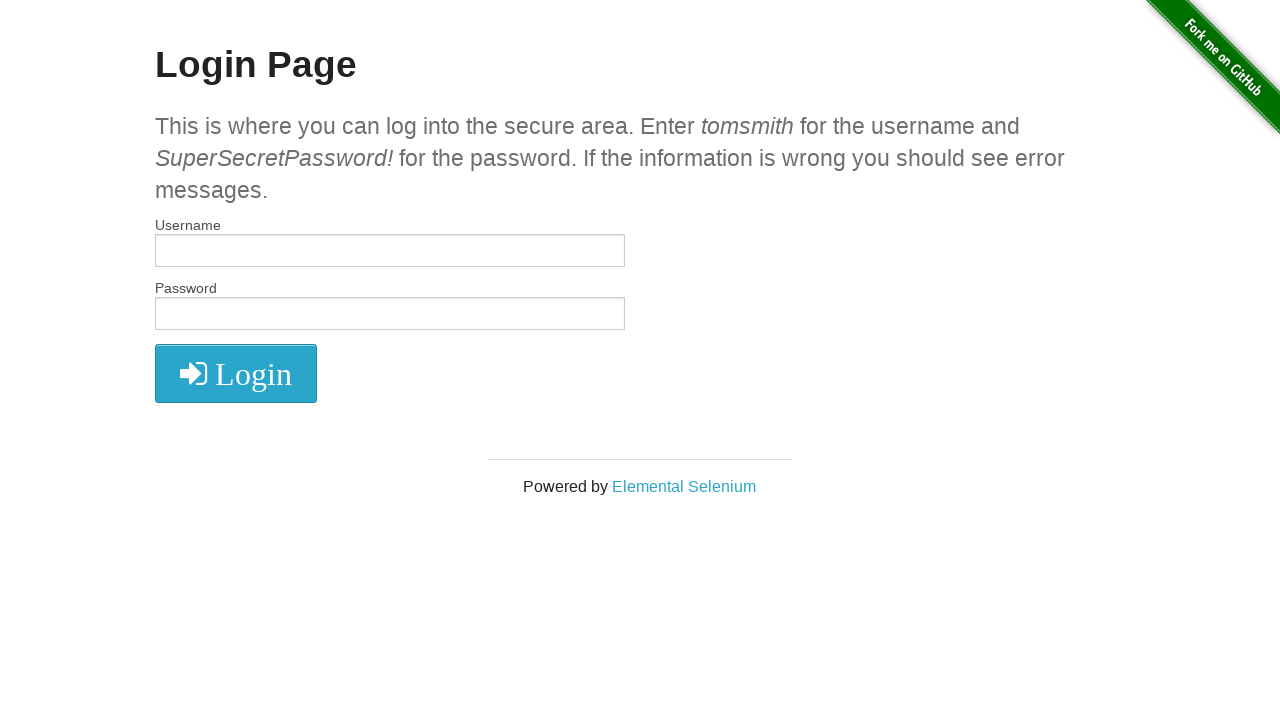

Navigated back to previous page using browser back button
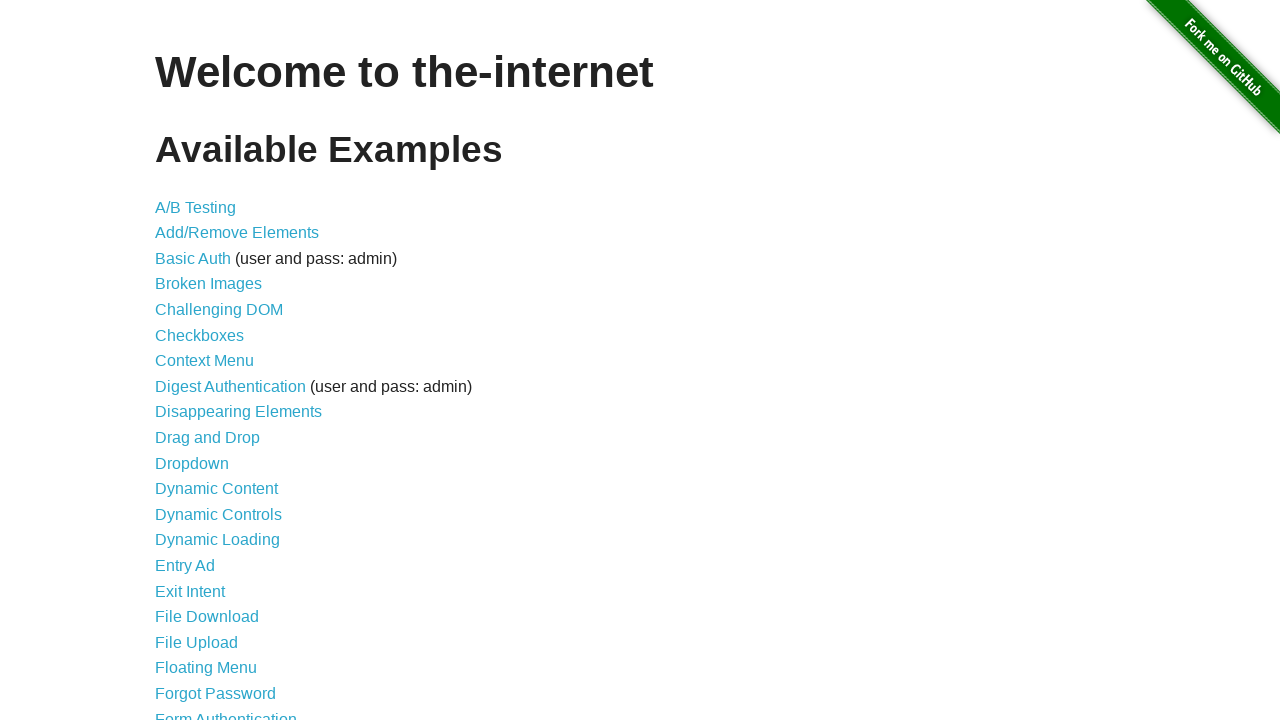

Navigated forward to login page using browser forward button
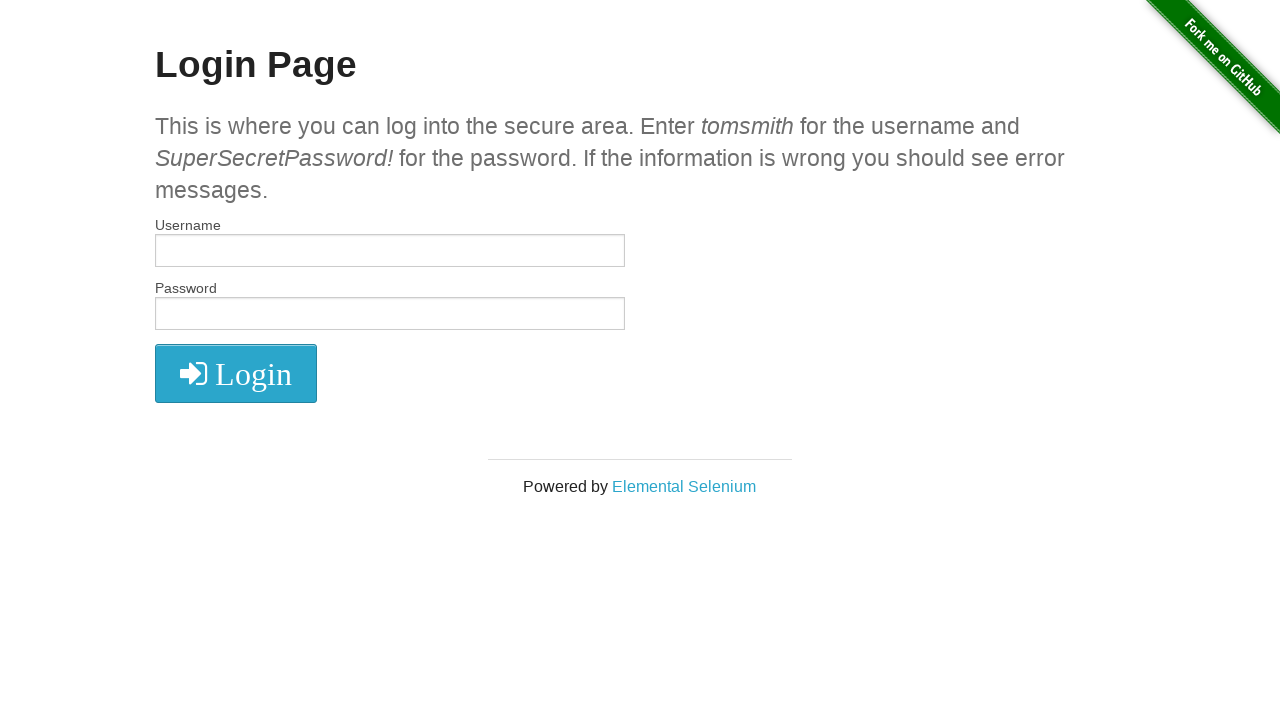

Refreshed the current page
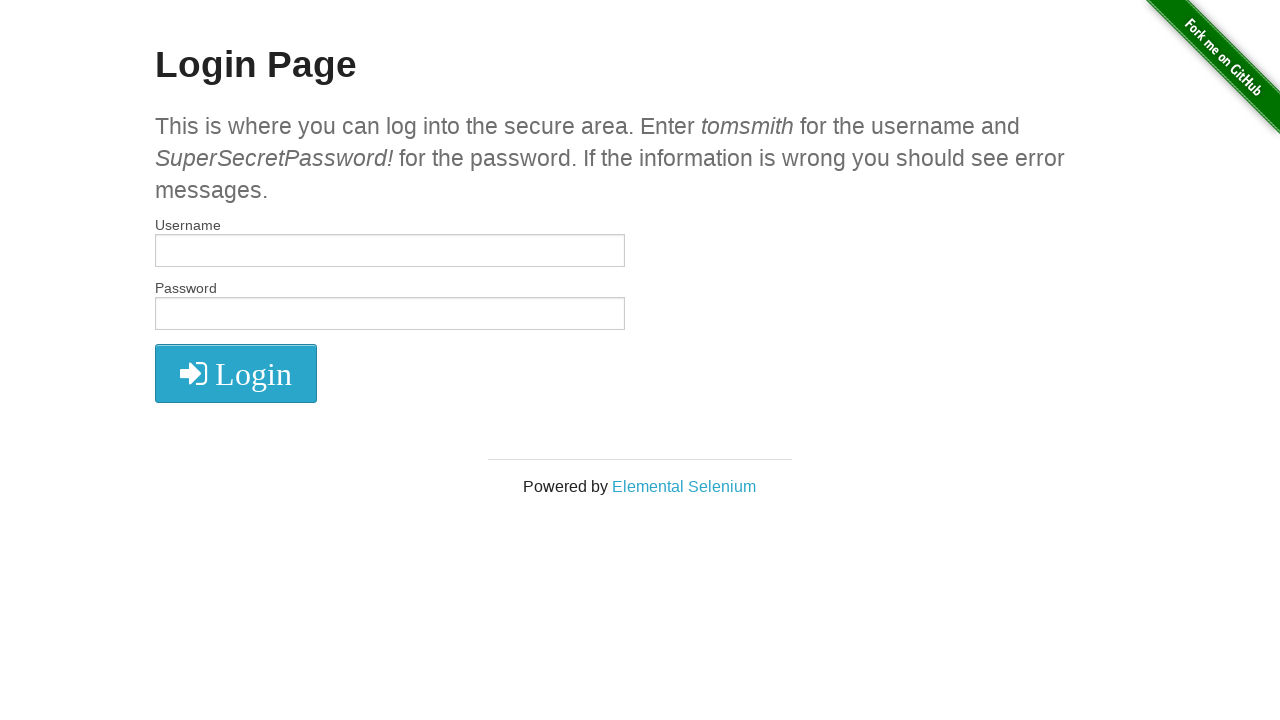

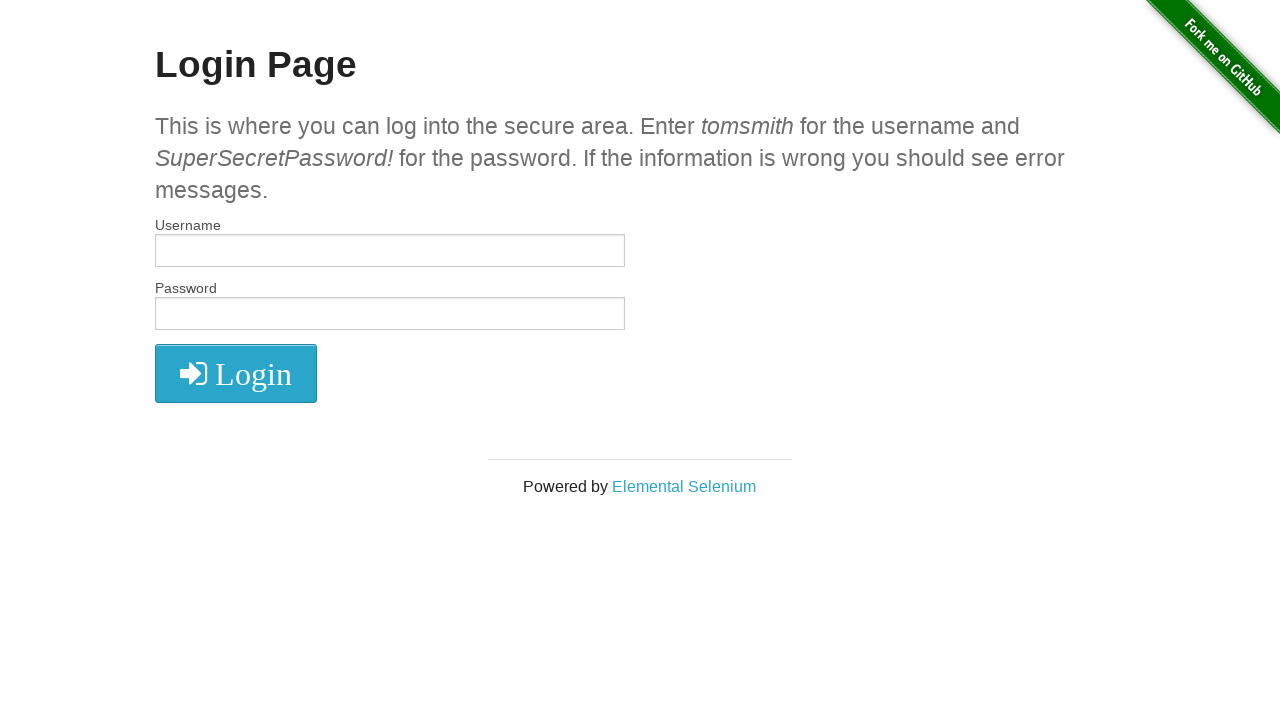